Tests dropdown selection, alert handling, and drag-and-drop functionality on the sample automation practice page

Starting URL: https://artoftesting.com/samplesiteforselenium#

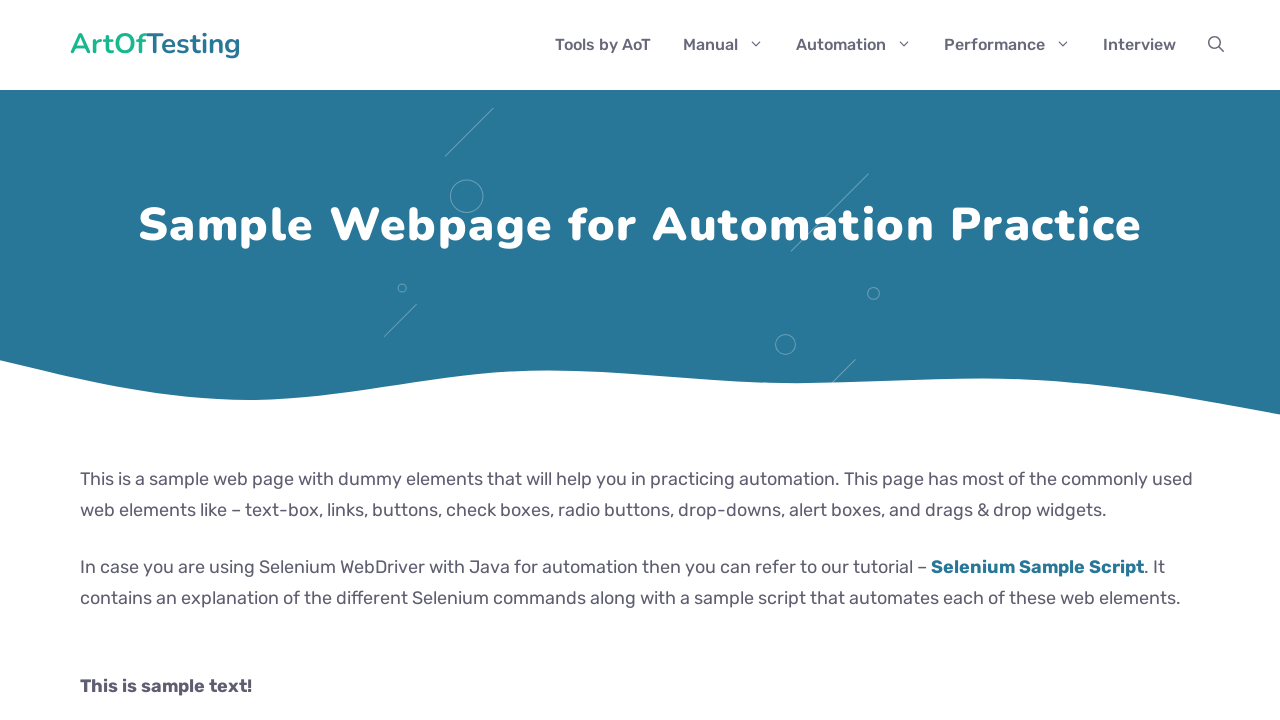

Selected 'Manual Testing' from dropdown on xpath=//select[@id='testingDropdown']
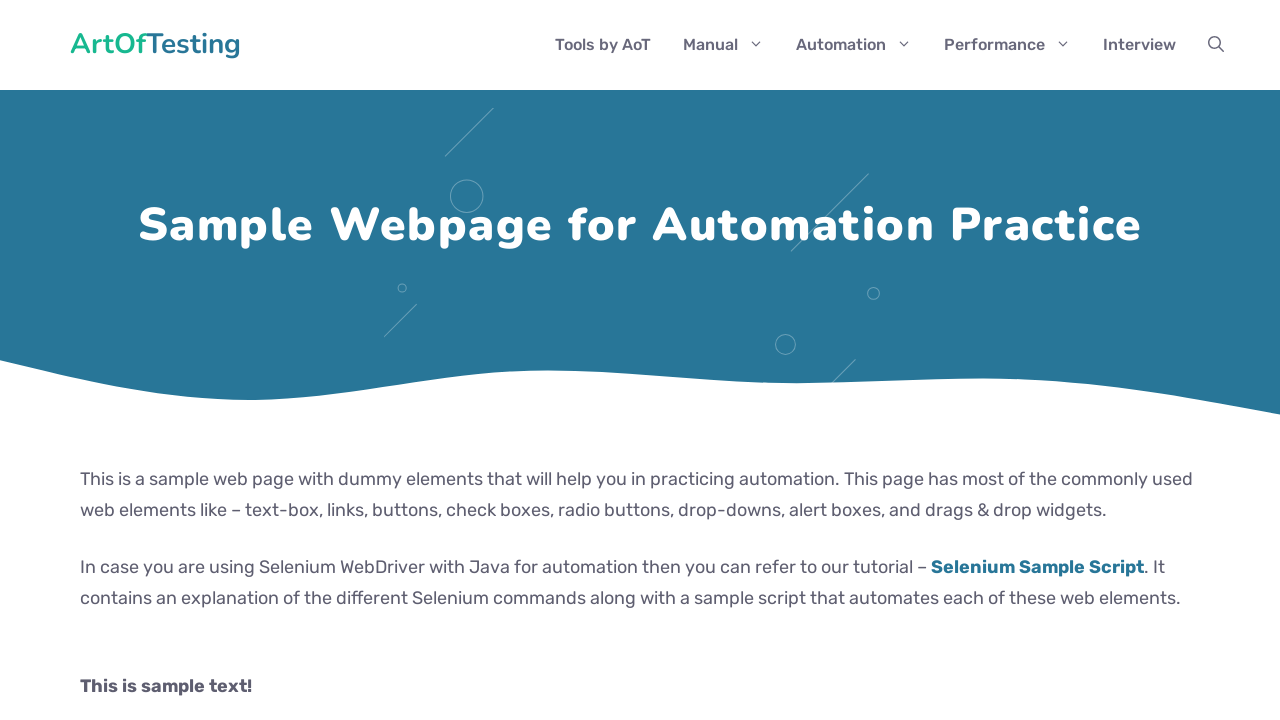

Set up alert dialog handler to accept dialogs
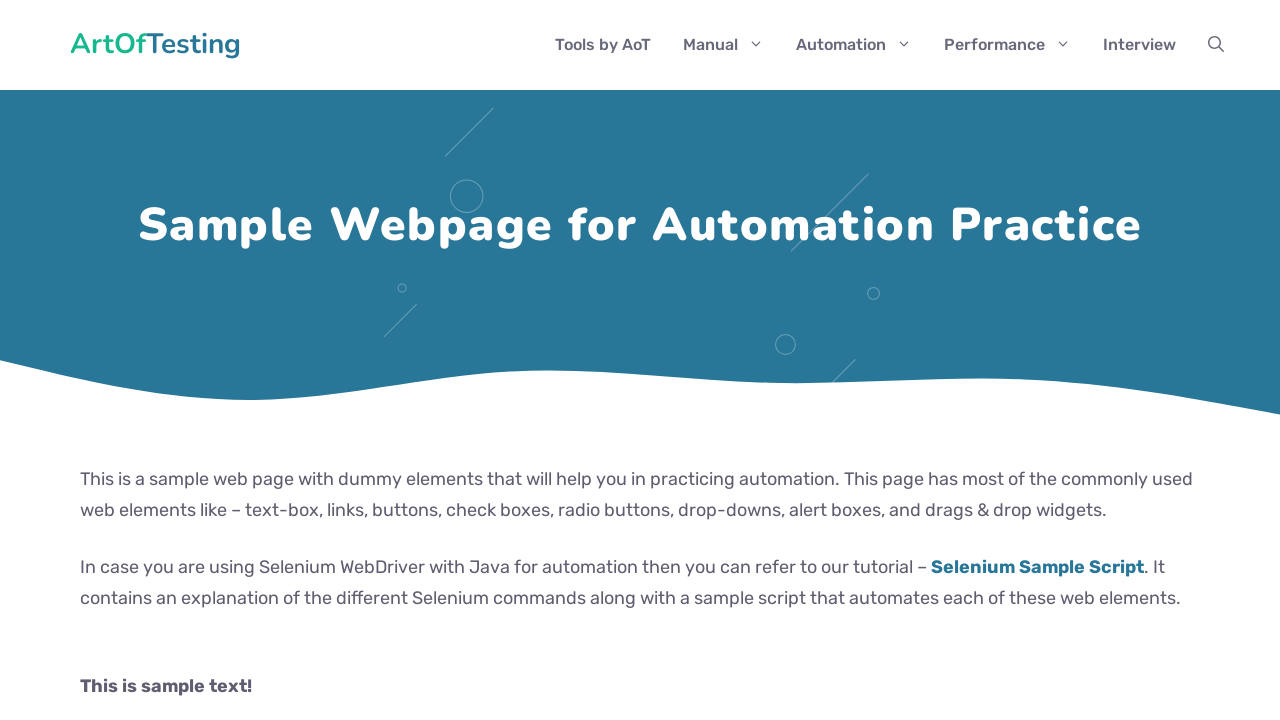

Clicked 'Generate Alert Box' button at (180, 361) on xpath=//button[text()='Generate Alert Box']
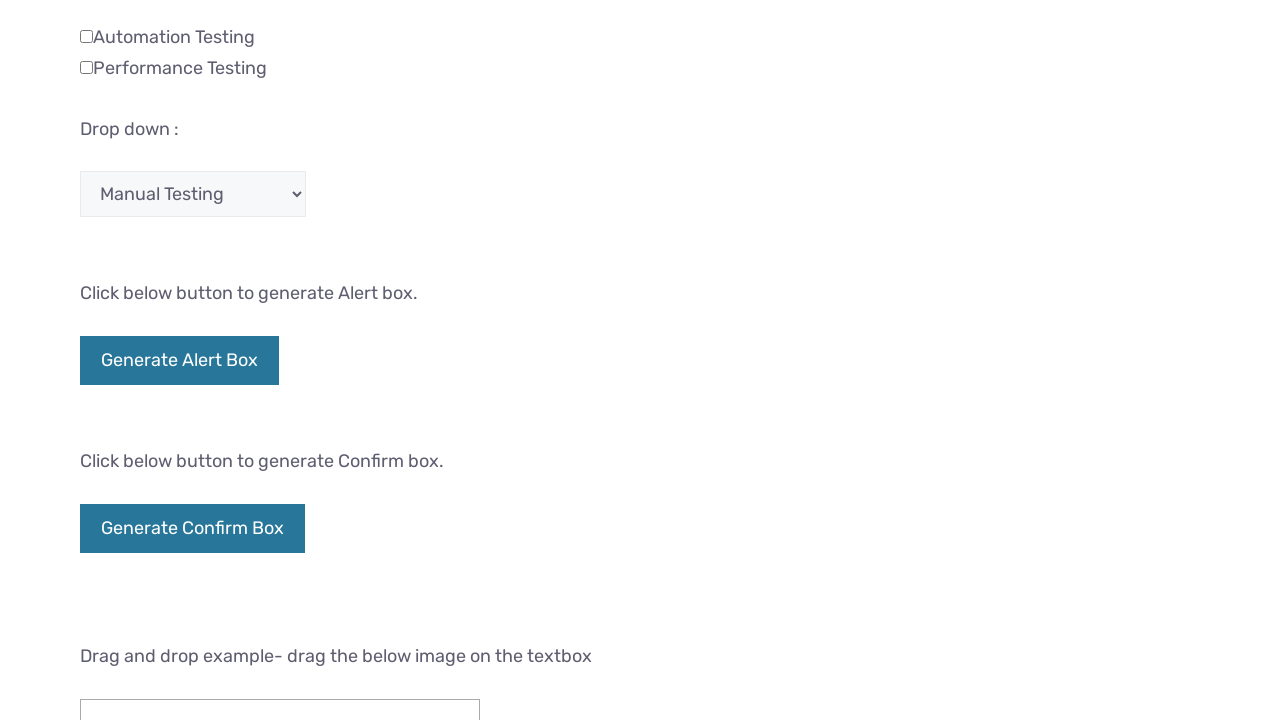

Clicked Confirm Box button at (192, 528) on xpath=//div[@id='ConfirmBox']//child::button
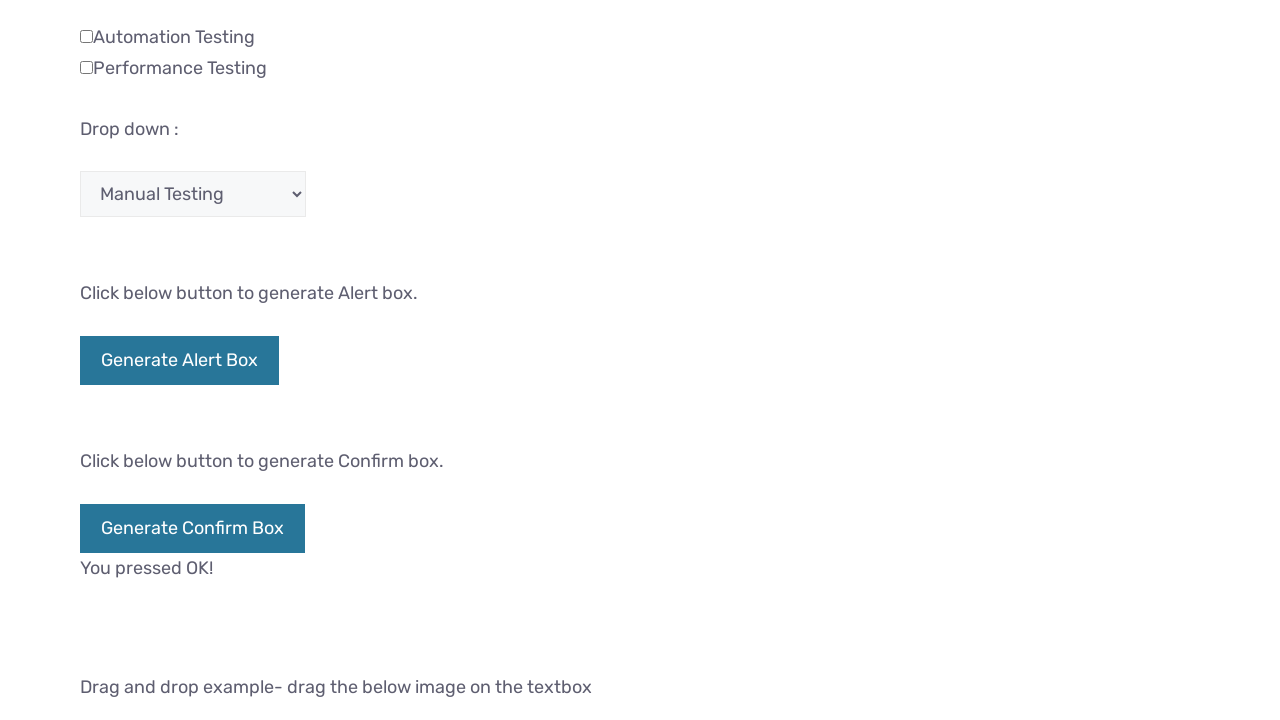

Dragged image element to target div at (280, 241)
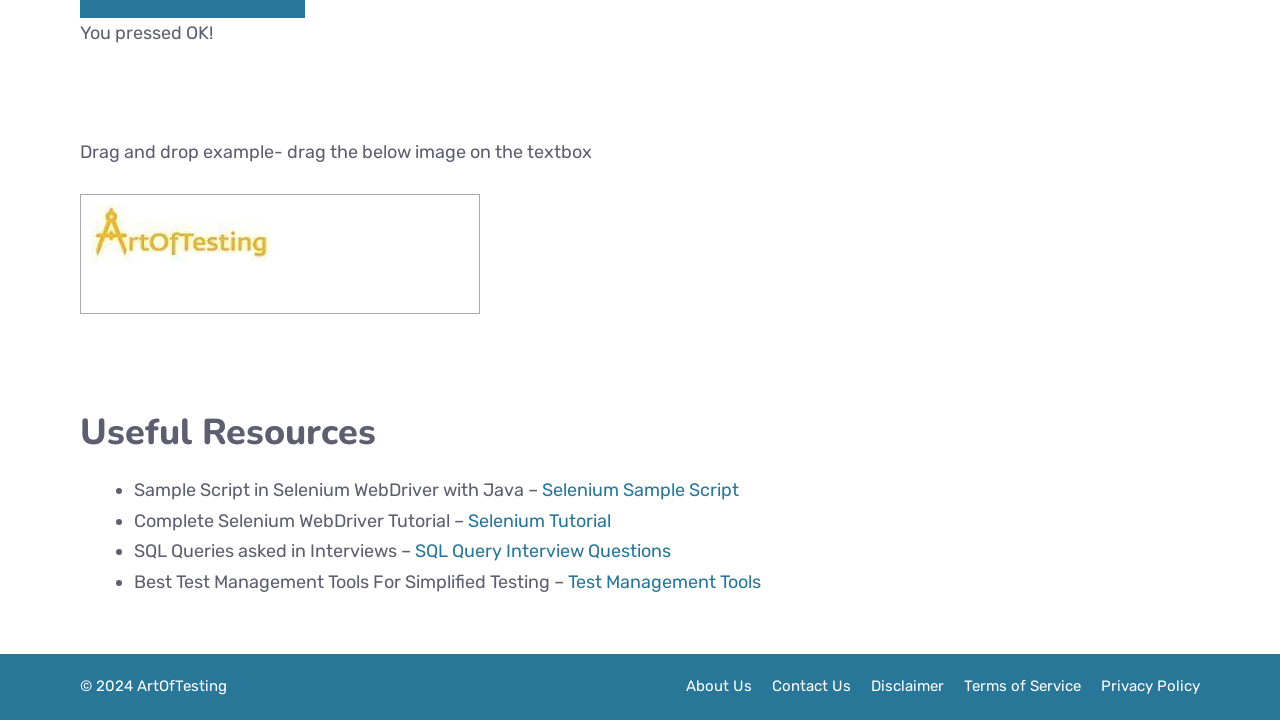

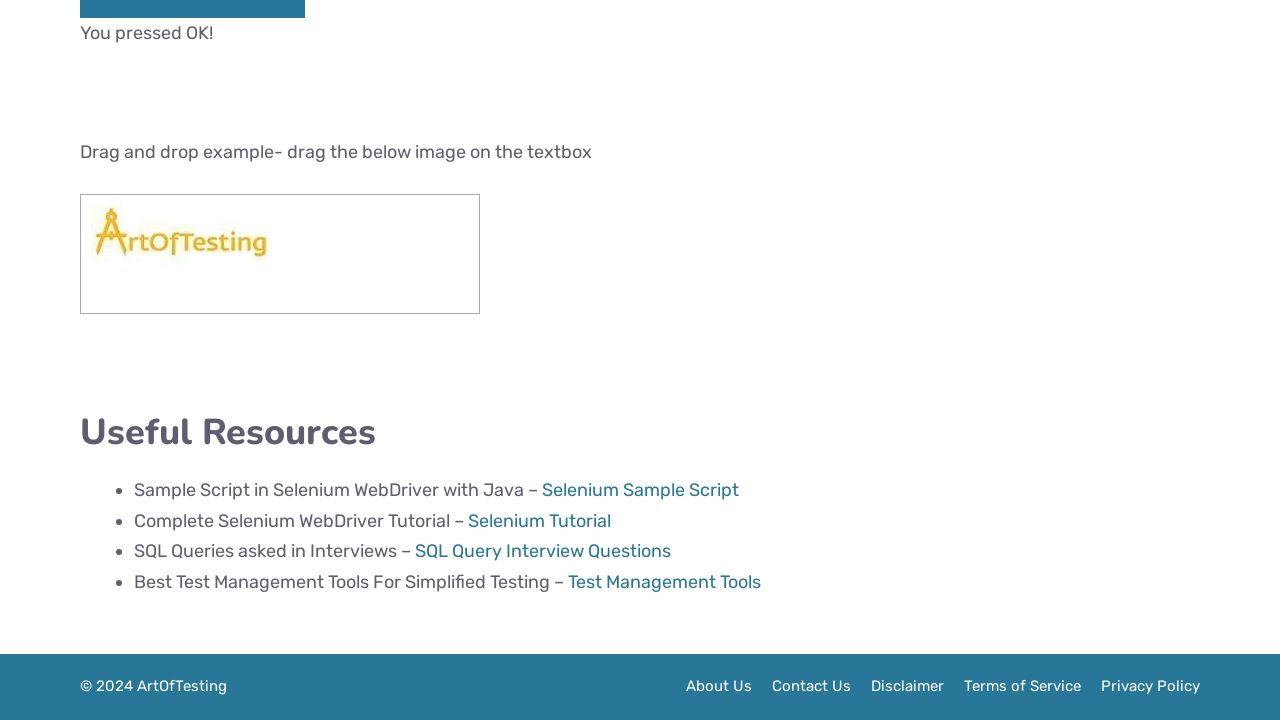